Launches the Rolls-Royce Motor Cars UK website and verifies it loads successfully by navigating to the homepage.

Starting URL: https://www.rolls-roycemotorcars.com/en_GB/home.html

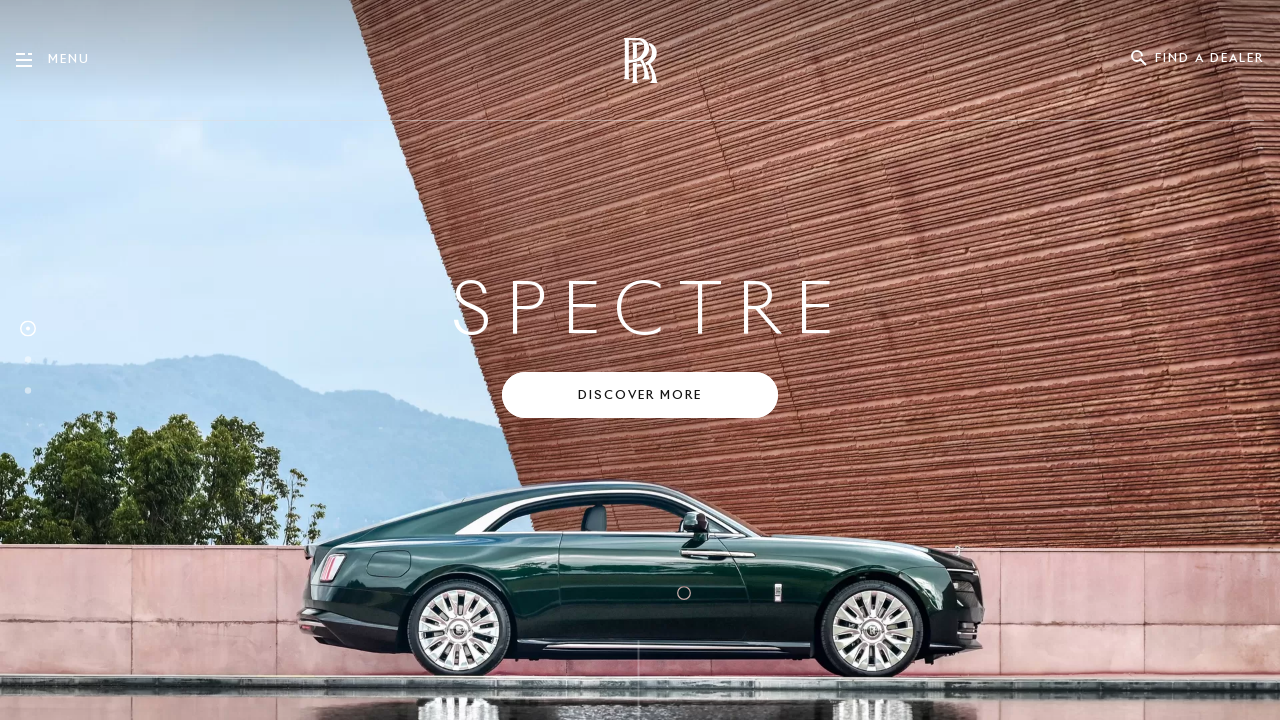

Waited for DOM content to load on Rolls-Royce homepage
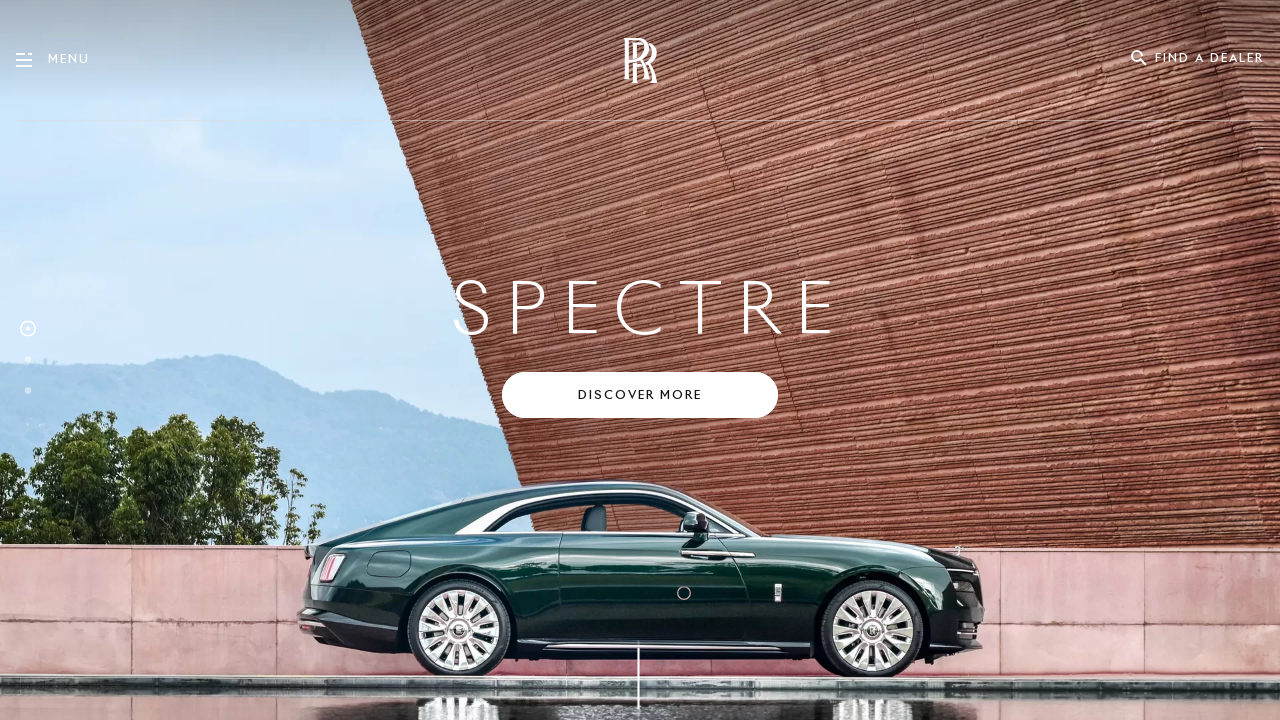

Verified body element is present on the page
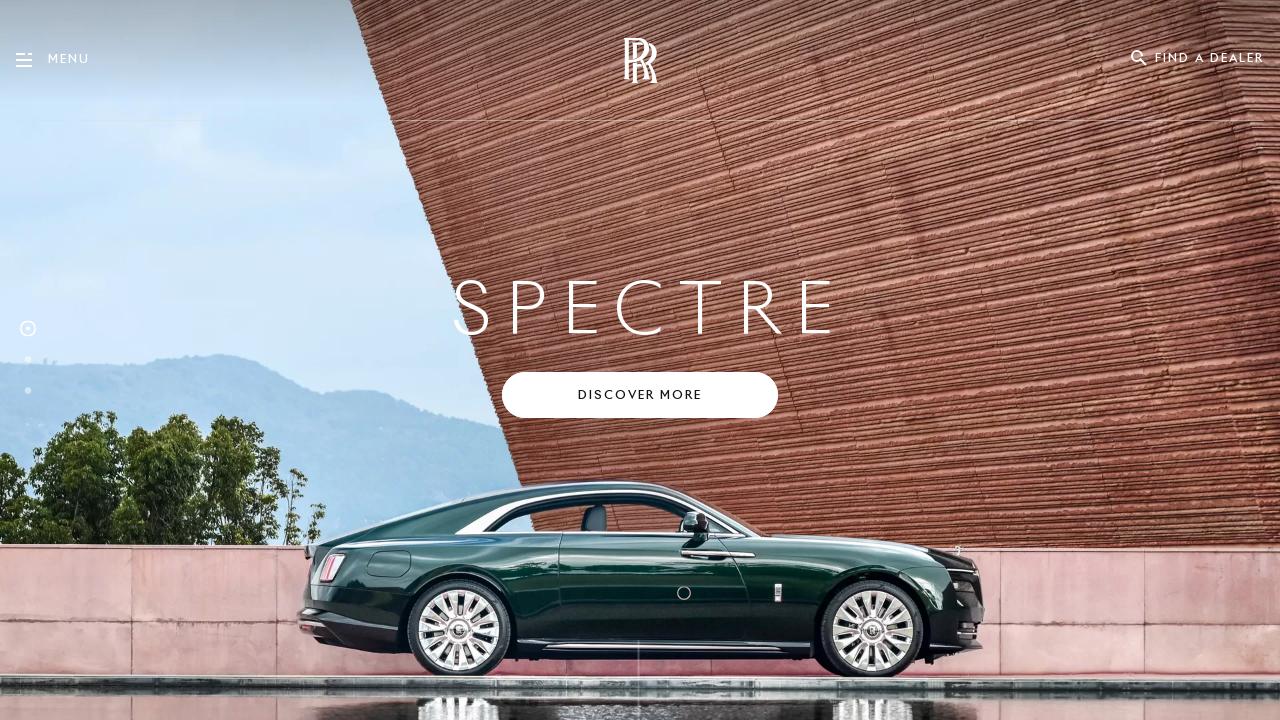

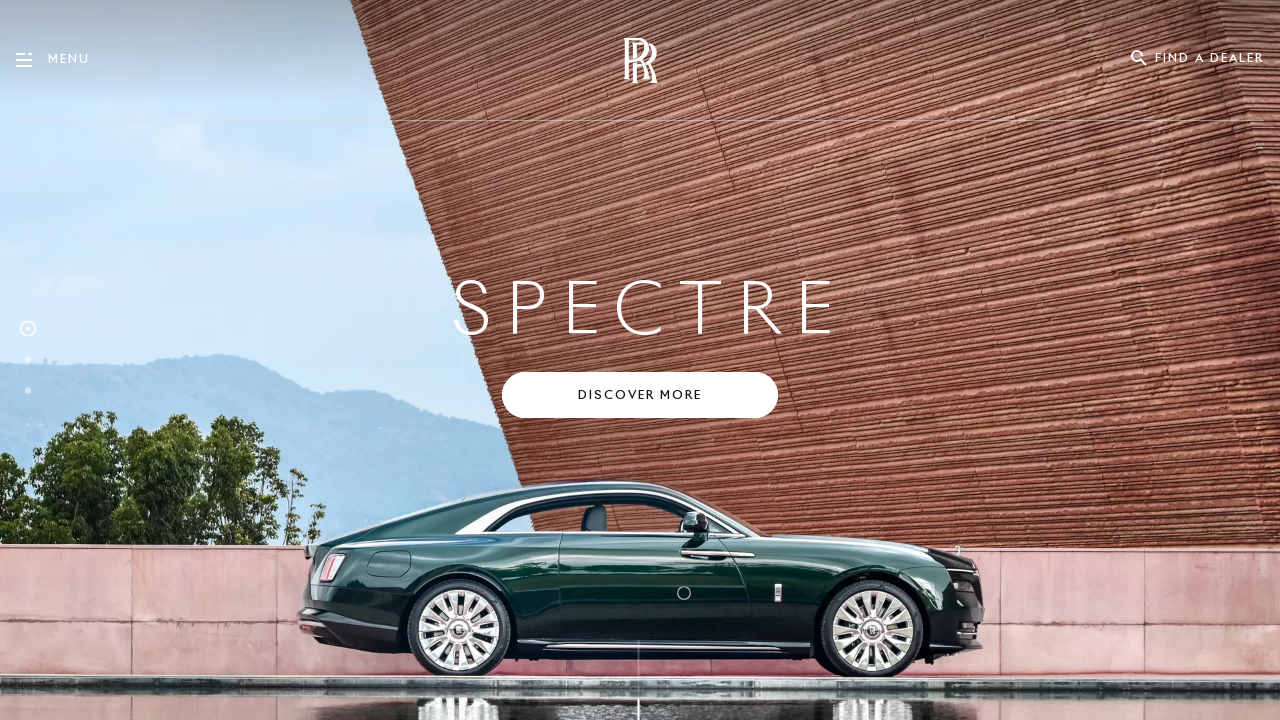